Tests dropdown/select element interactions by selecting options using visible text, index, and value attribute methods

Starting URL: https://training-support.net/webelements/selects

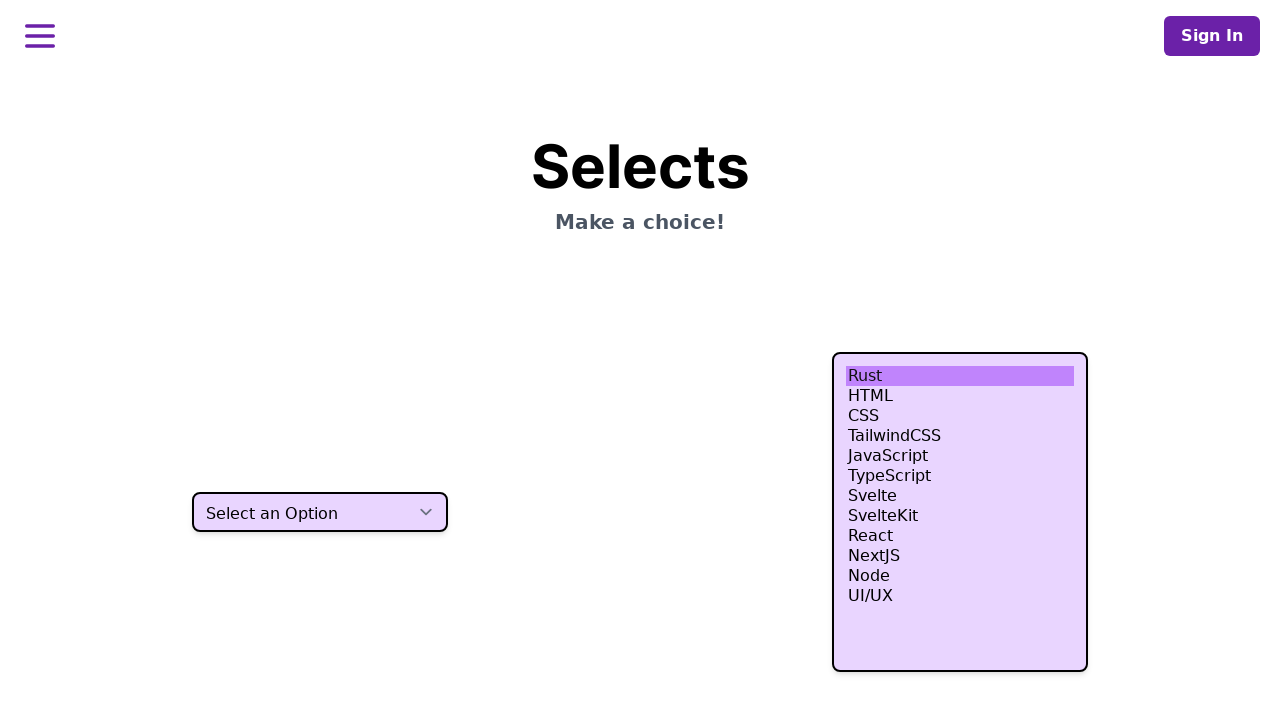

Selected 'Two' from dropdown by visible text on select.h-10
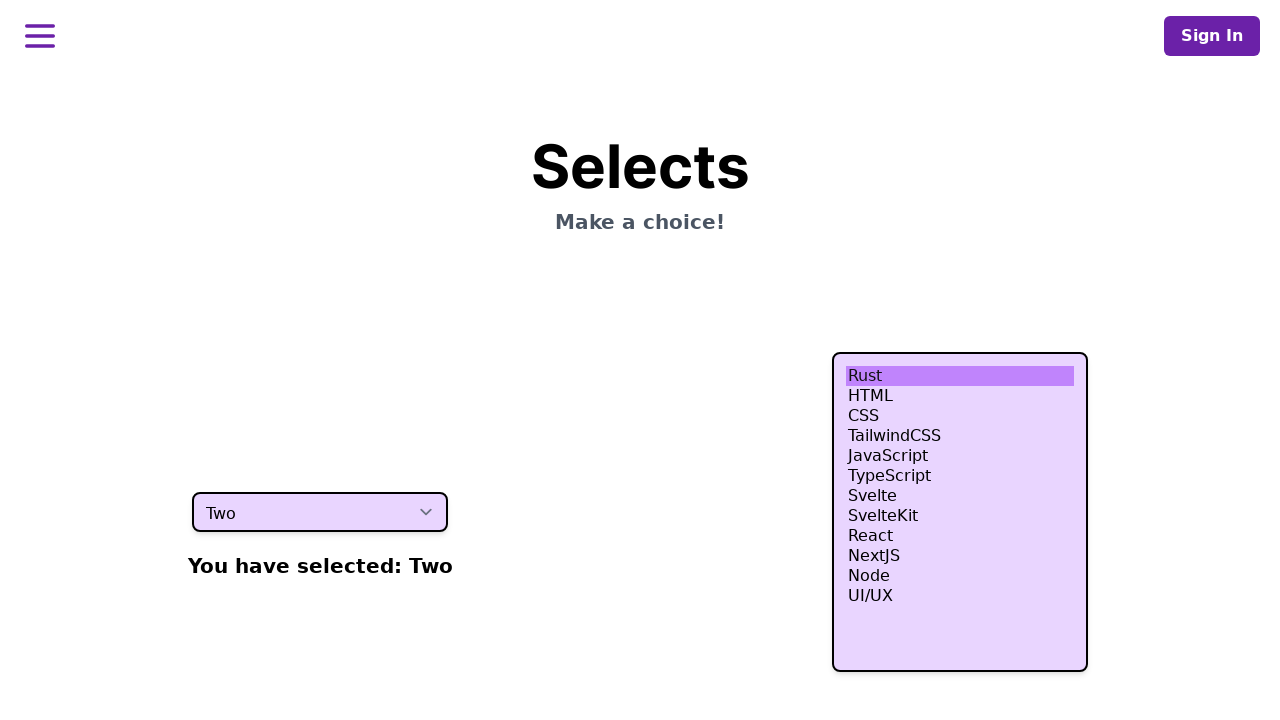

Selected fourth option (index 3) 'Four' from dropdown on select.h-10
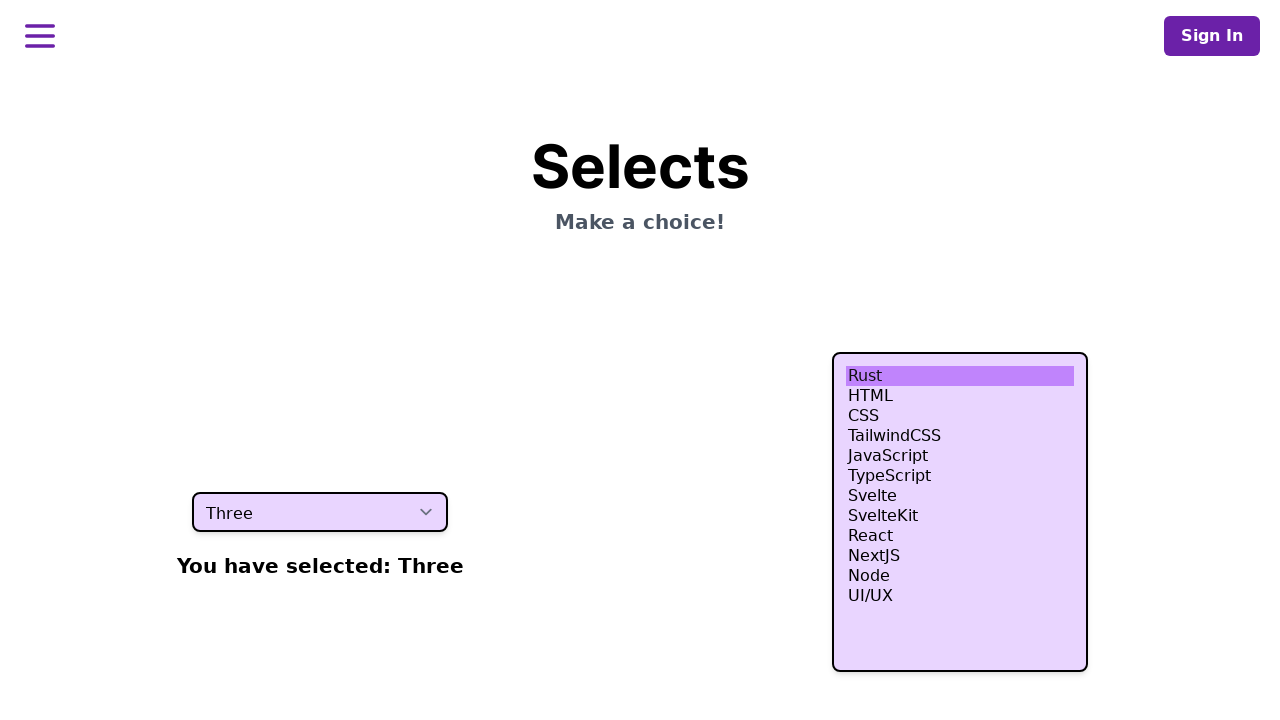

Selected option with value 'four' from dropdown on select.h-10
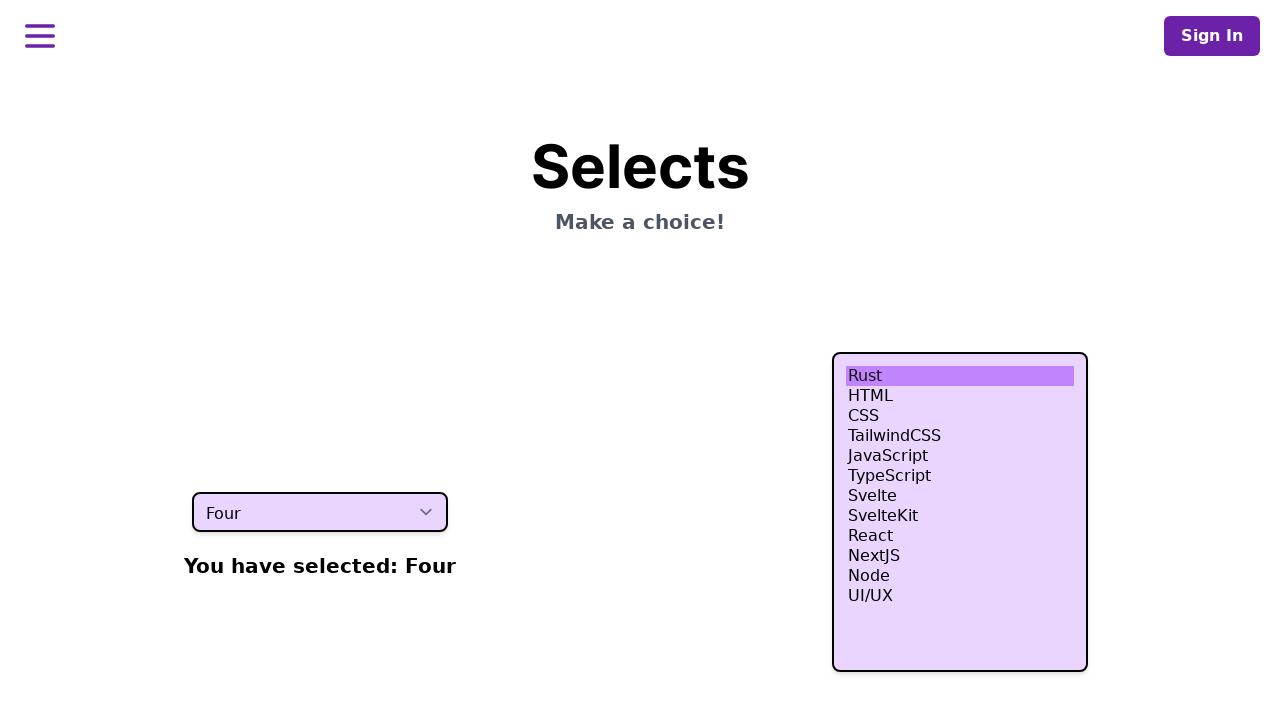

Waited 500ms for selection to complete
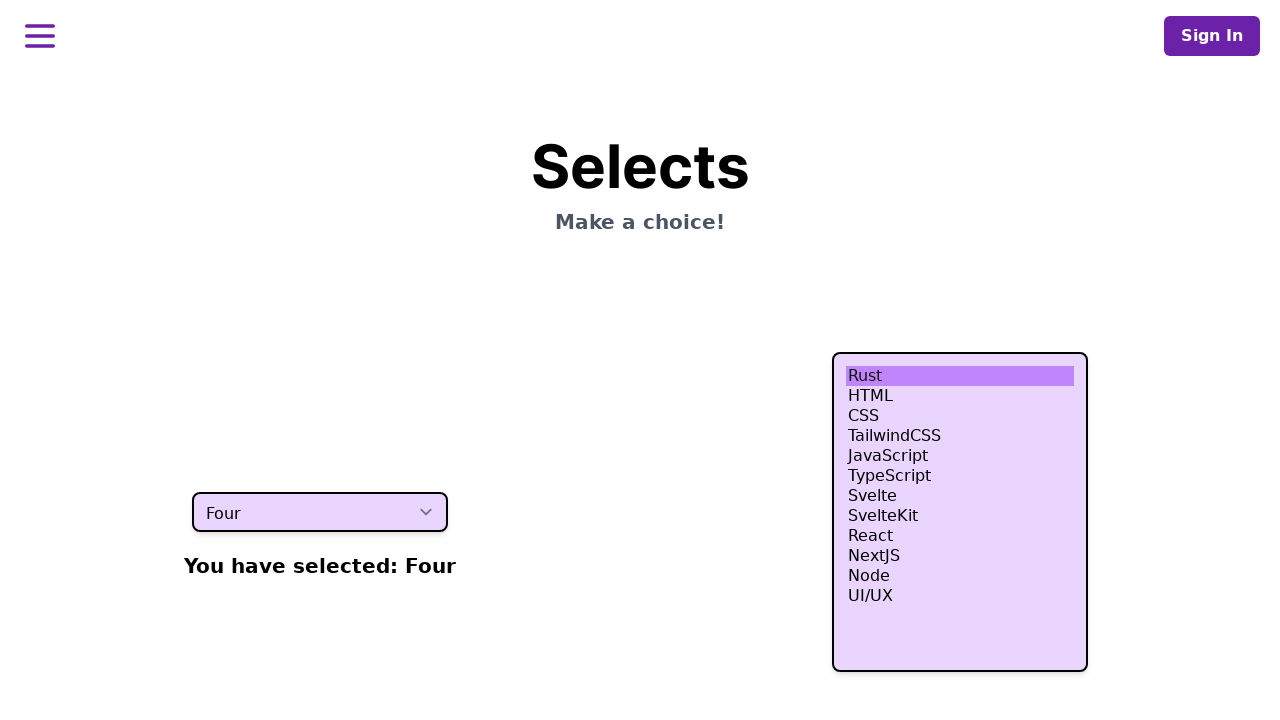

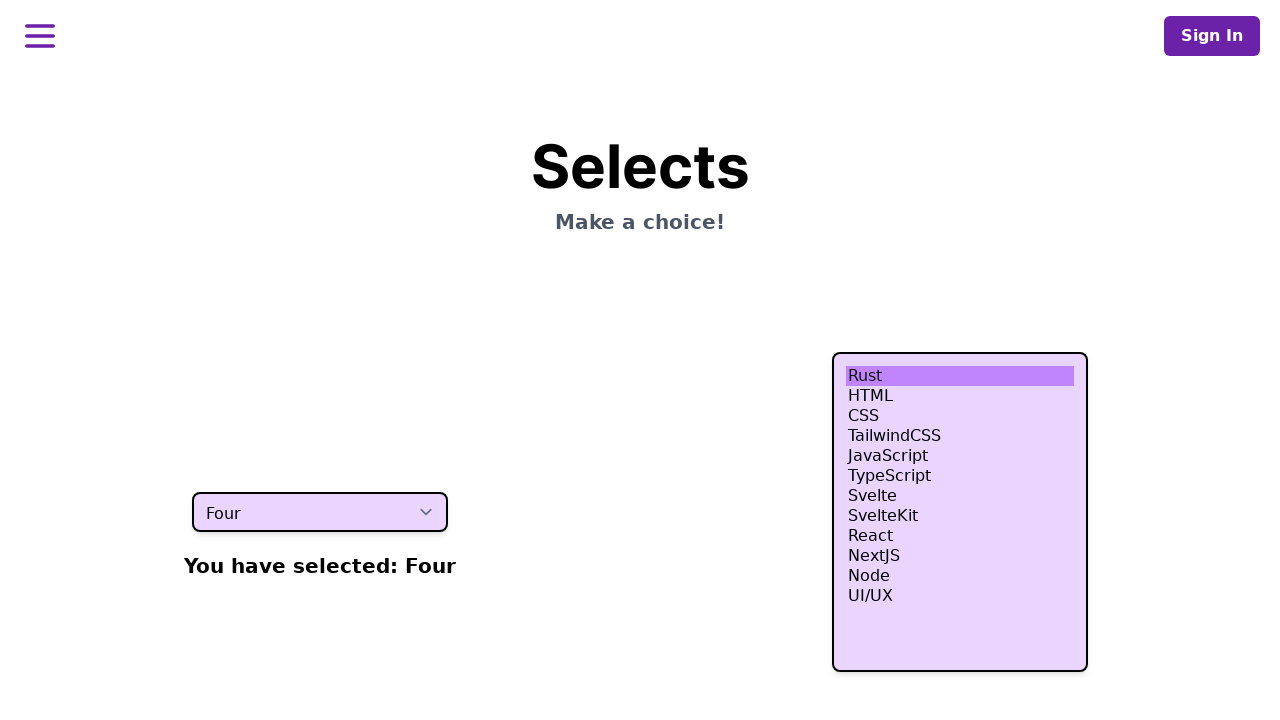